Tests adding a random product to the cart on a demo e-commerce site by opening the product in a new tab, adding it to cart, and verifying it appears in the cart page

Starting URL: https://www.demoblaze.com/index.html

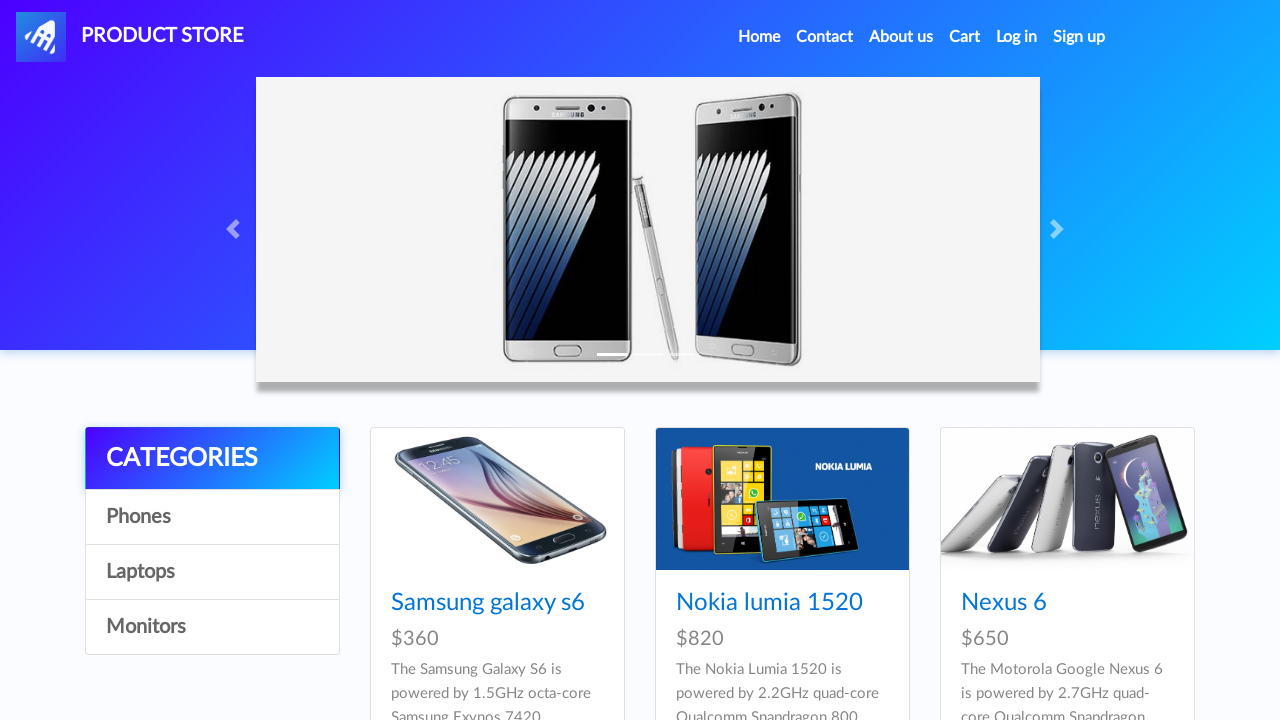

Product cards loaded on the demo e-commerce site
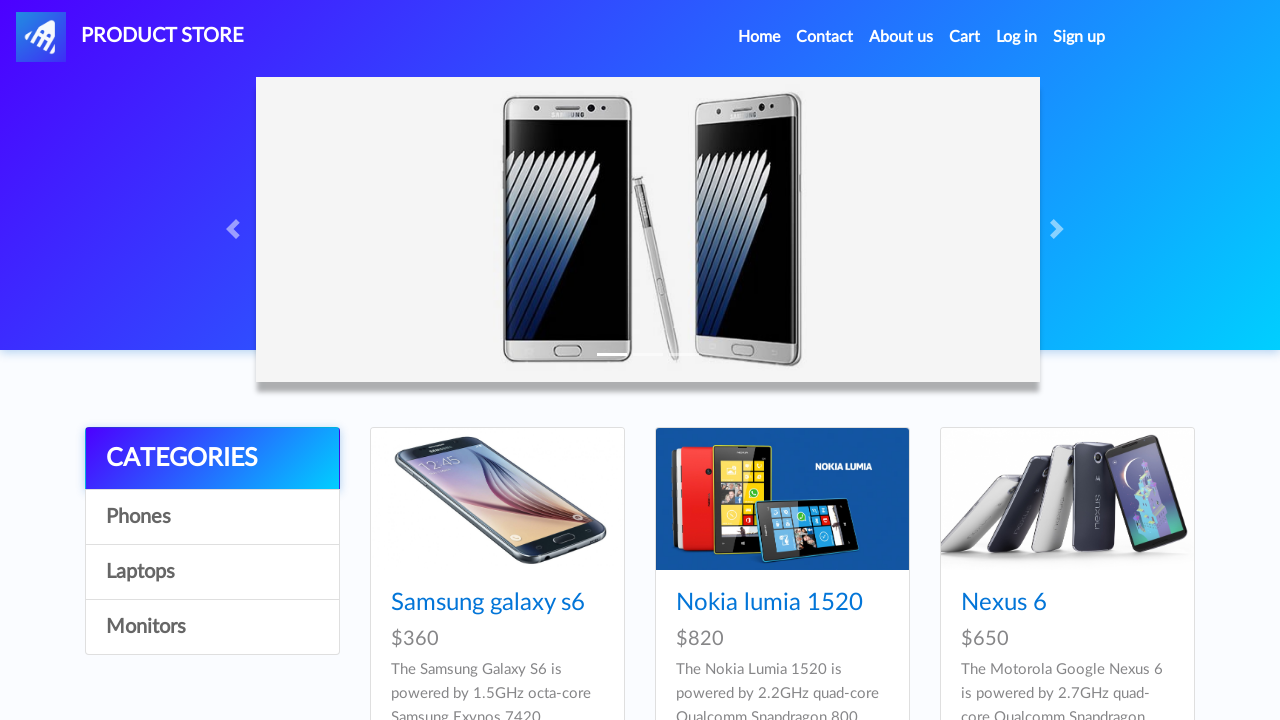

Retrieved all product cards from the page
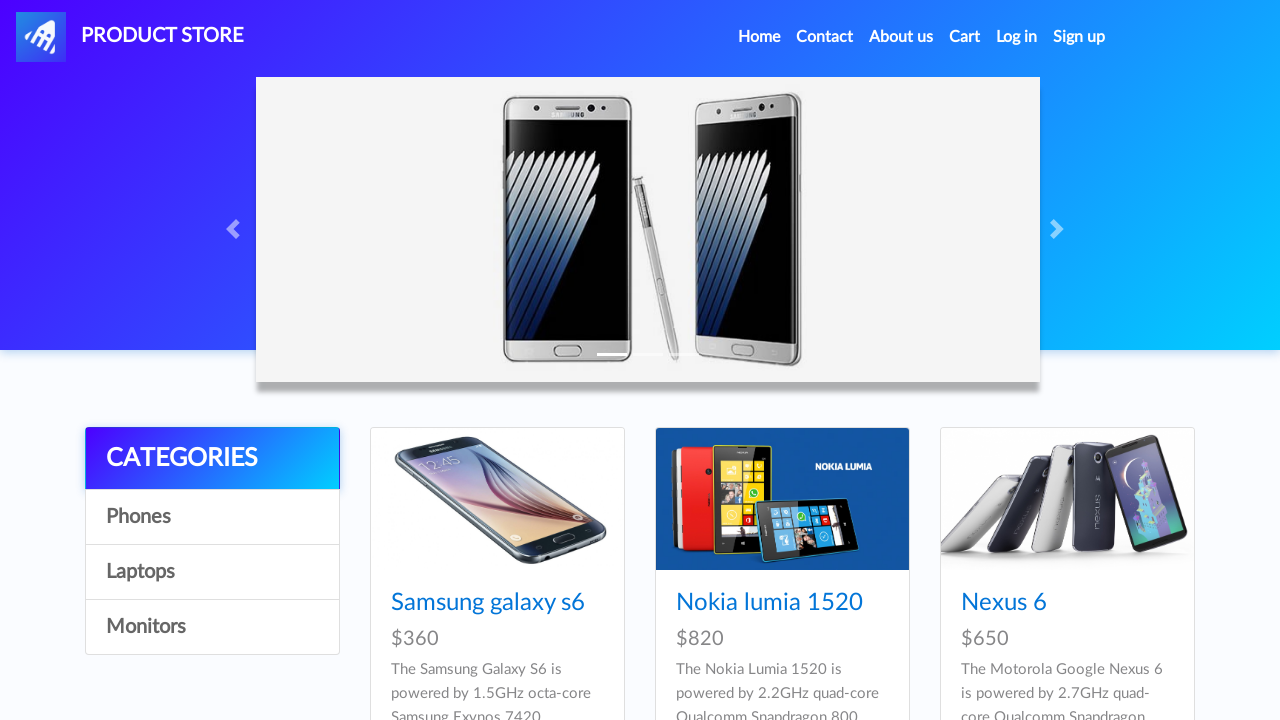

Randomly selected a product card
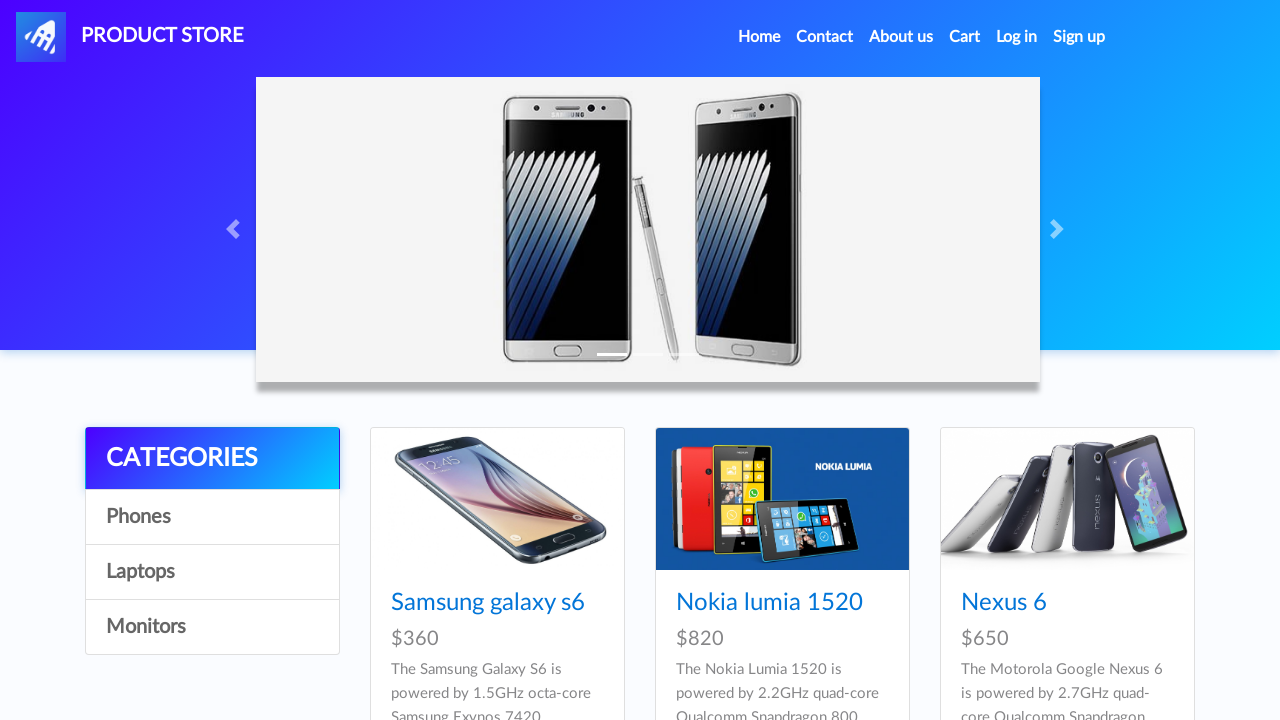

Located the product link within the selected card
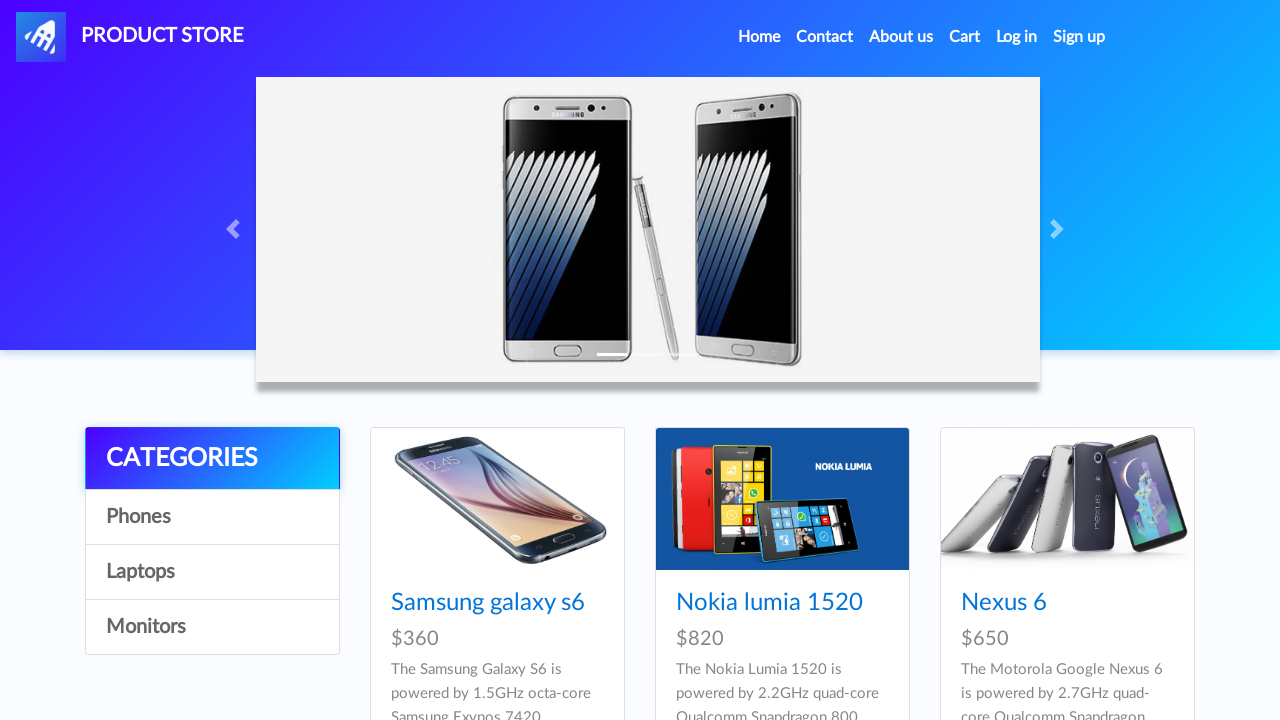

Retrieved product name: Nexus 6
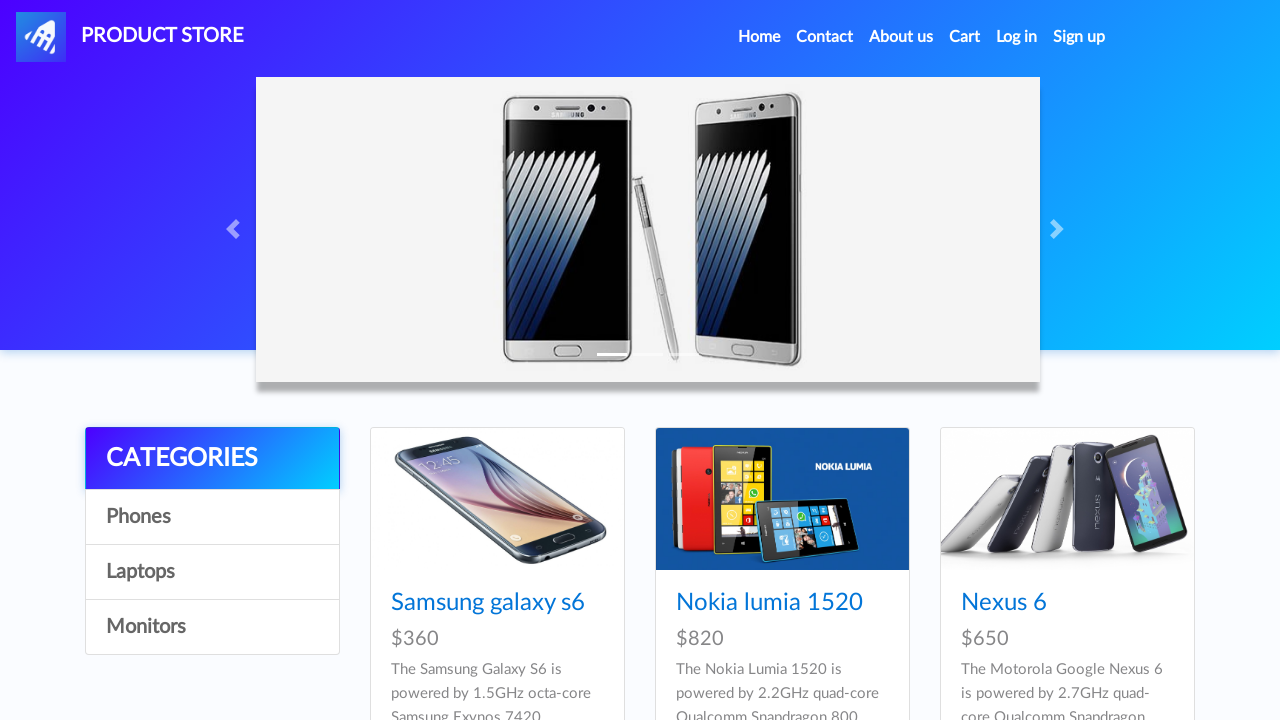

Opened product in a new tab using Ctrl+Click at (1004, 603) on .card >> nth=2 >> .hrefch
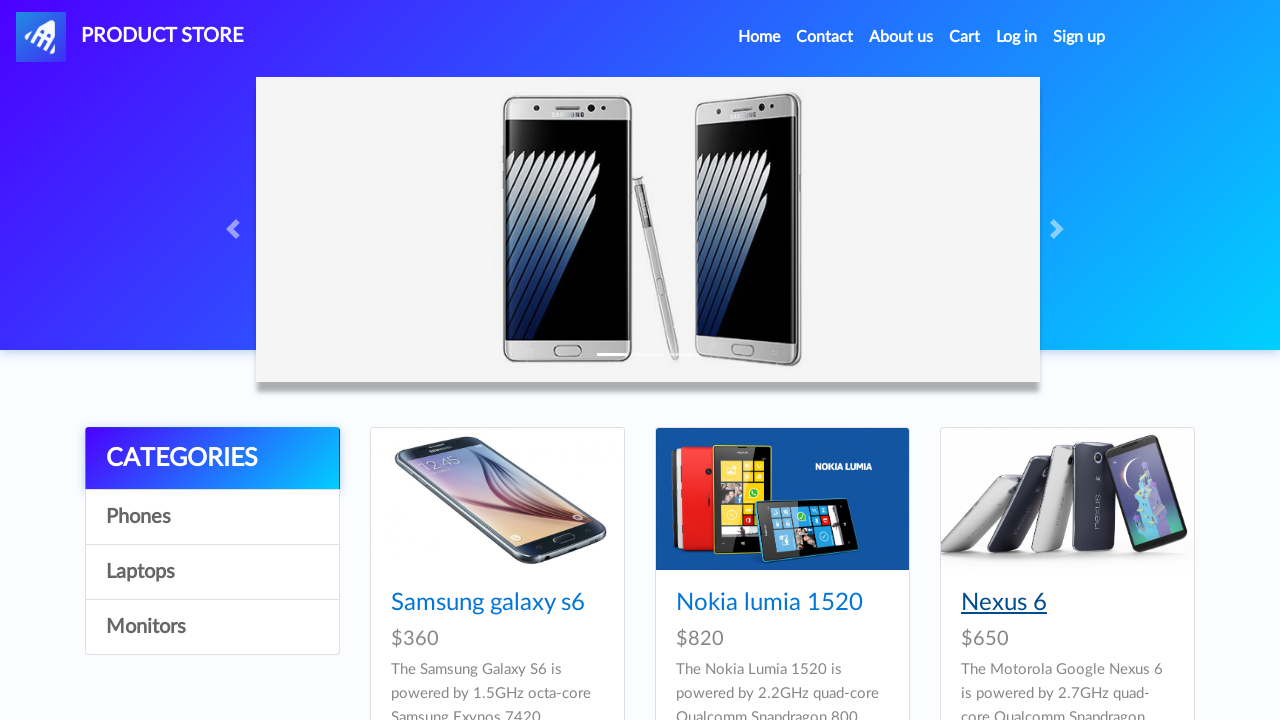

New tab opened and page object acquired
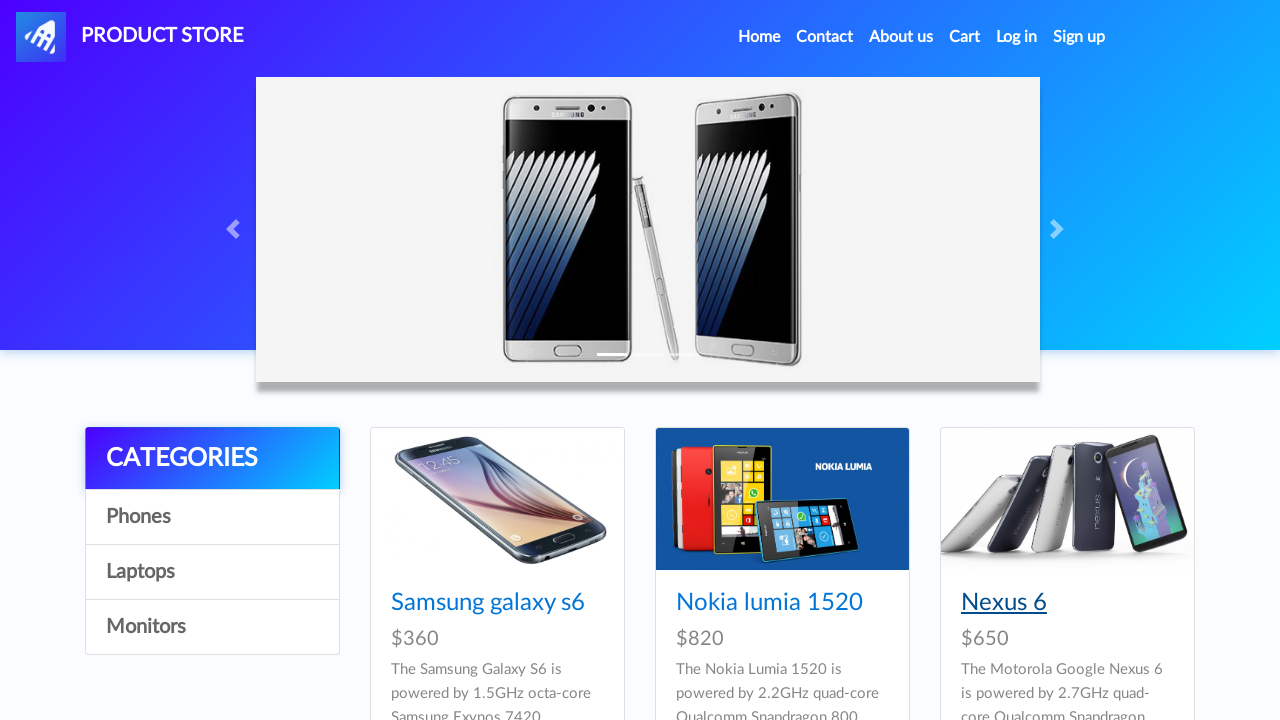

Add to cart button loaded on the product page
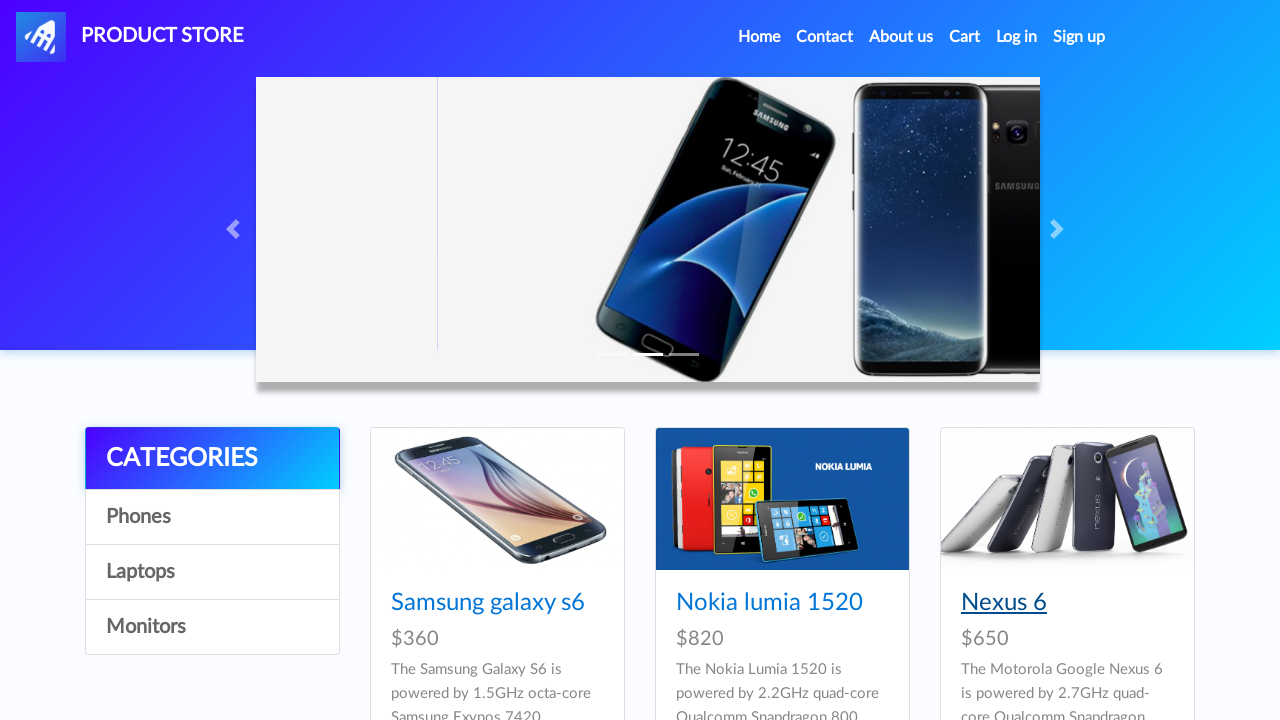

Clicked the Add to Cart button at (610, 440) on .btn-success
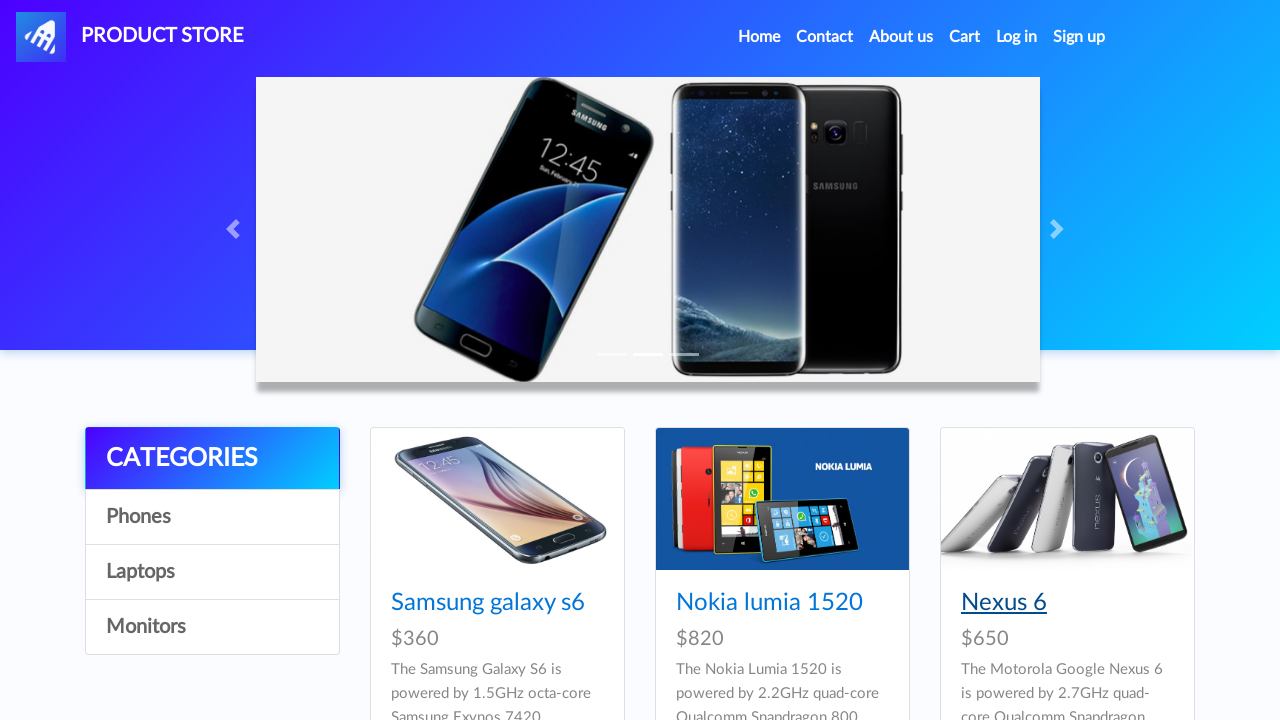

Set up dialog handler to accept alert
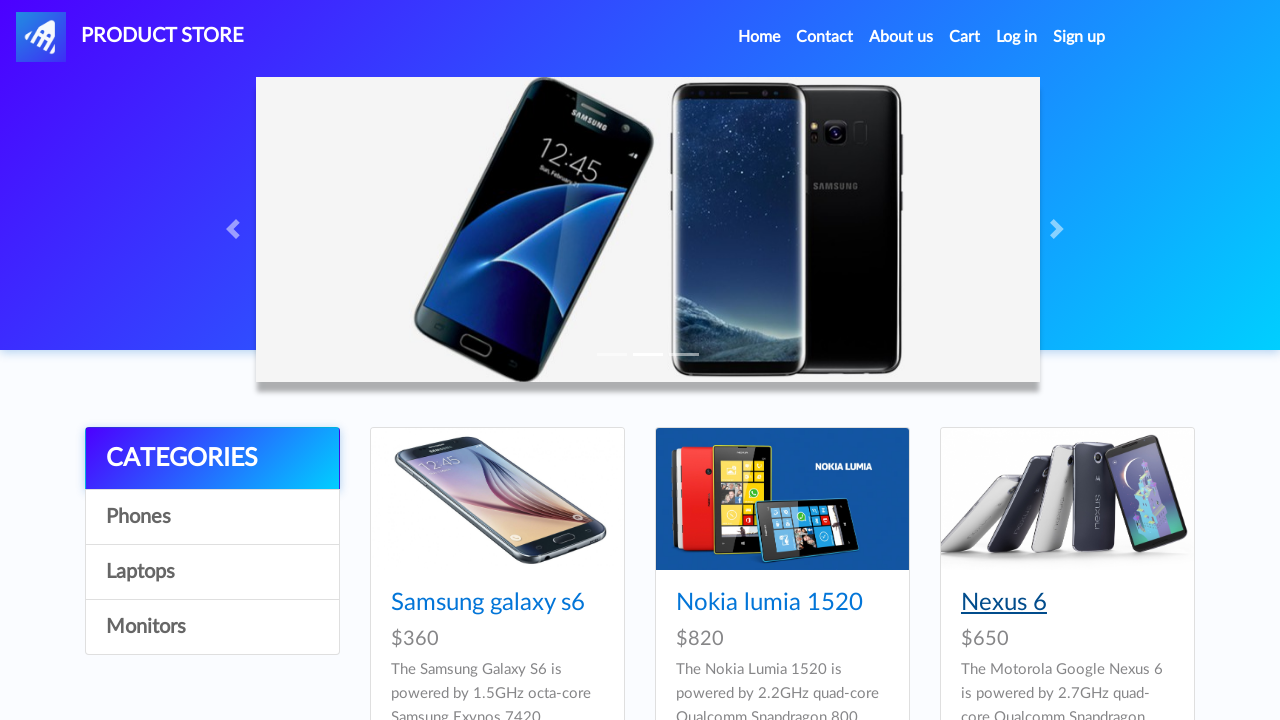

Clicked the Add to Cart button again to trigger alert at (610, 440) on .btn-success
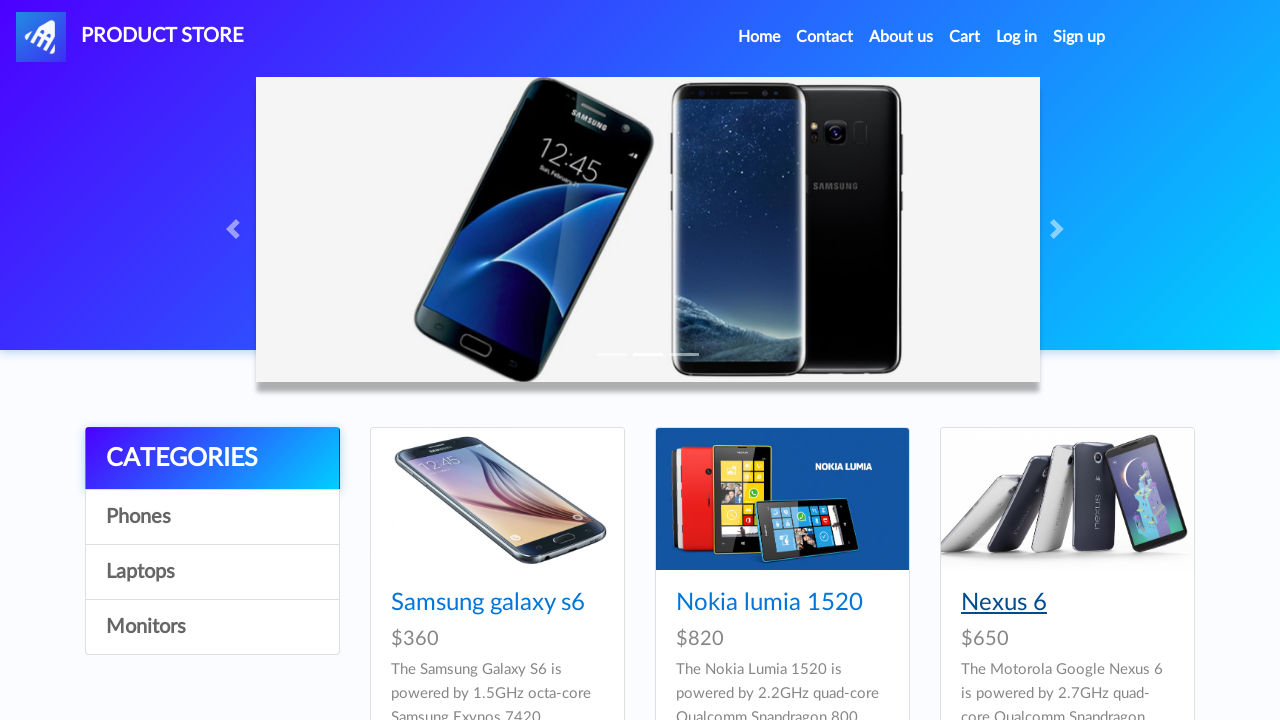

Closed the product detail tab
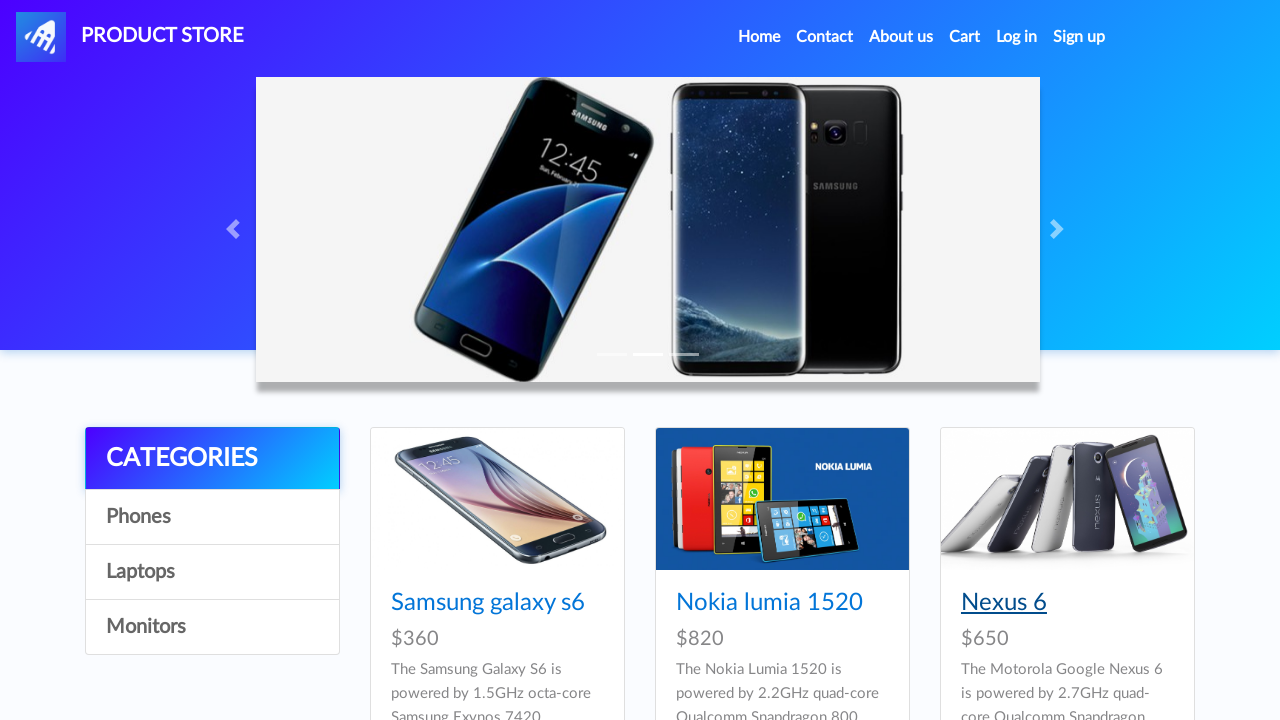

Clicked the cart button to navigate to cart page at (965, 37) on #cartur
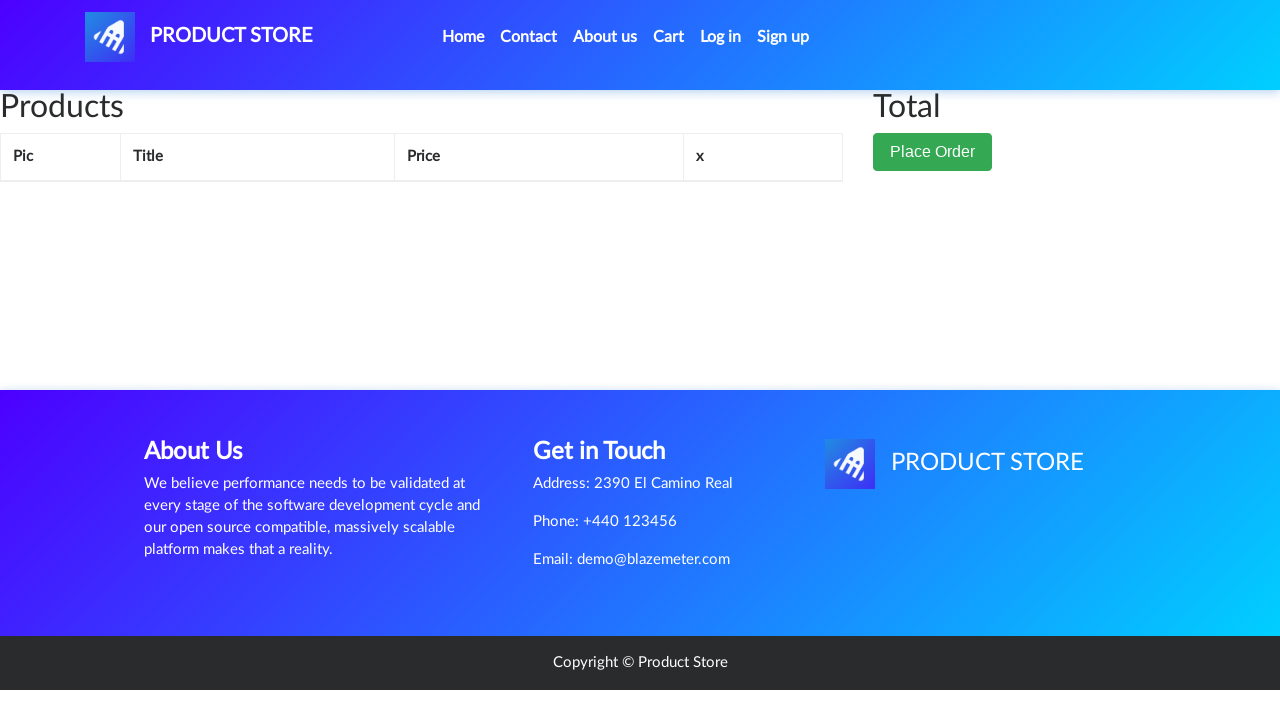

Cart table loaded successfully
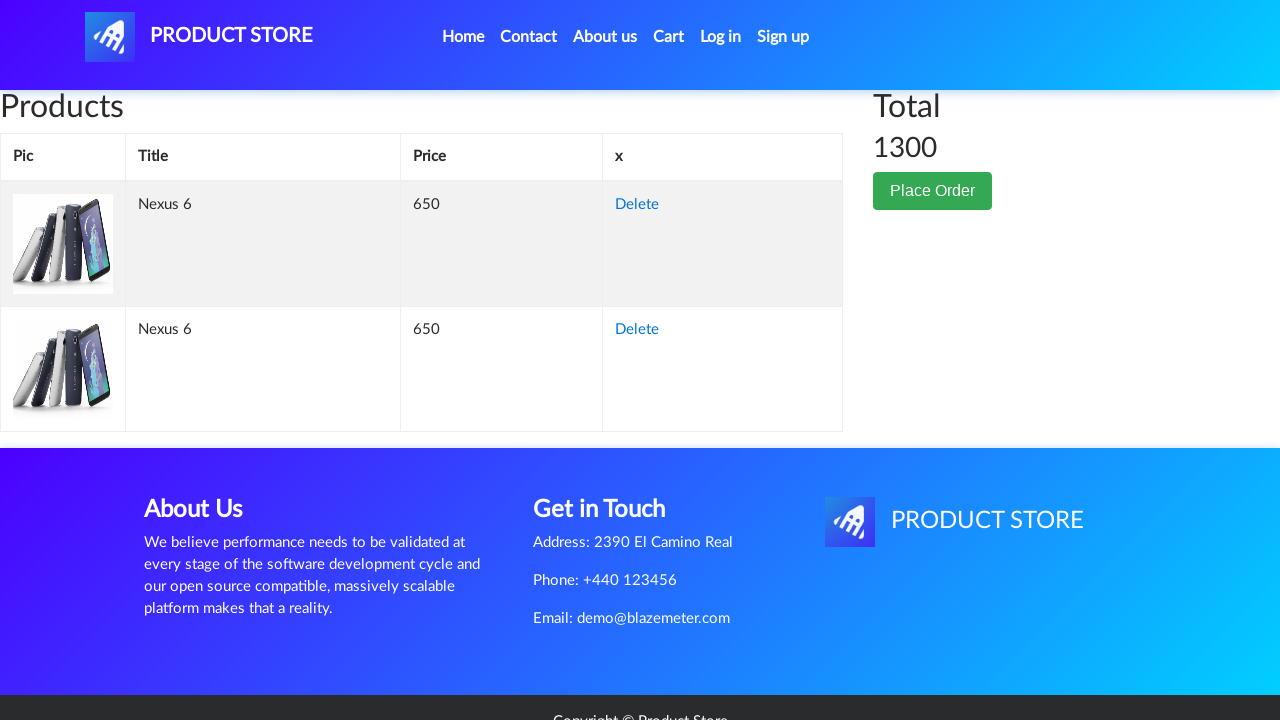

Located the product name cell in the cart table
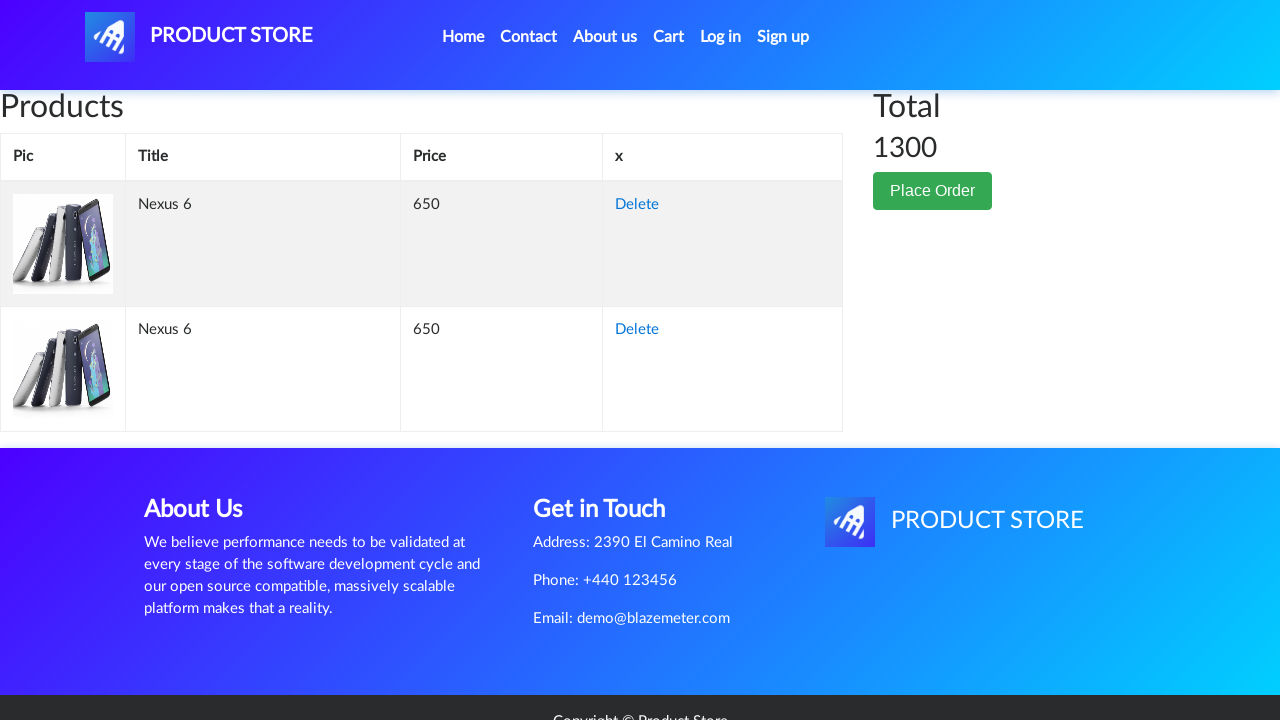

Verified that the product 'Nexus 6' appears in the cart
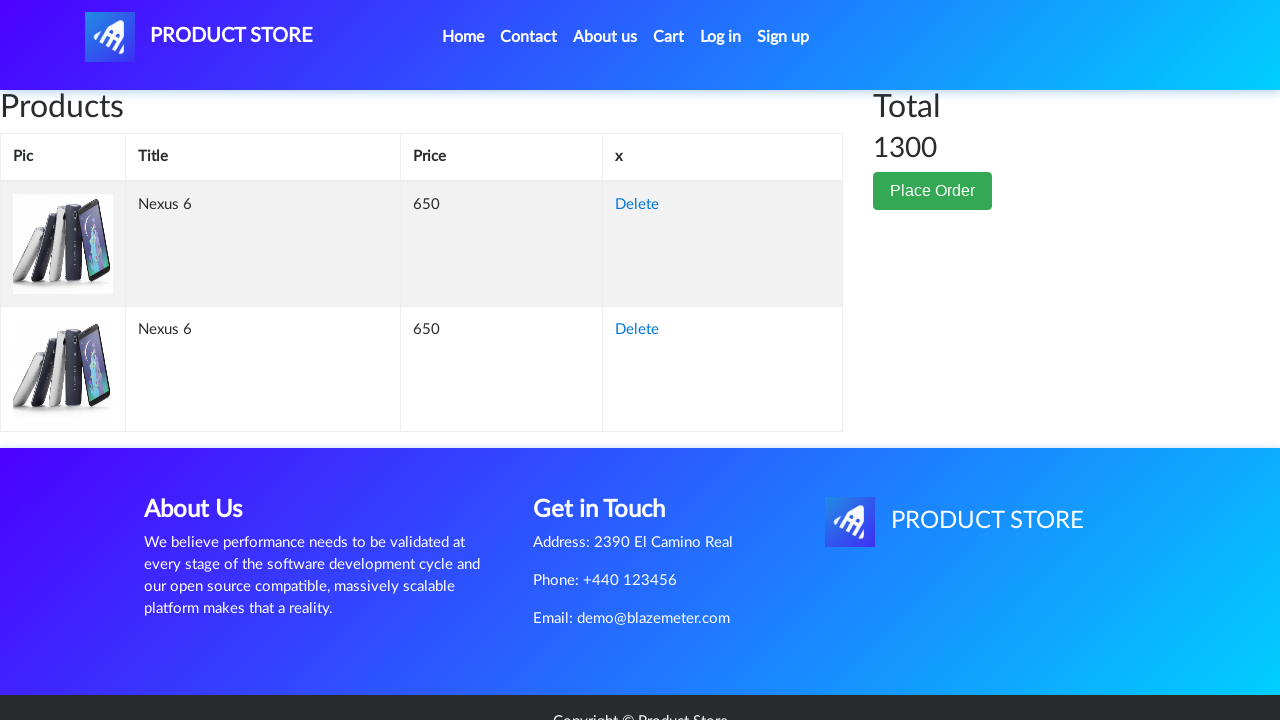

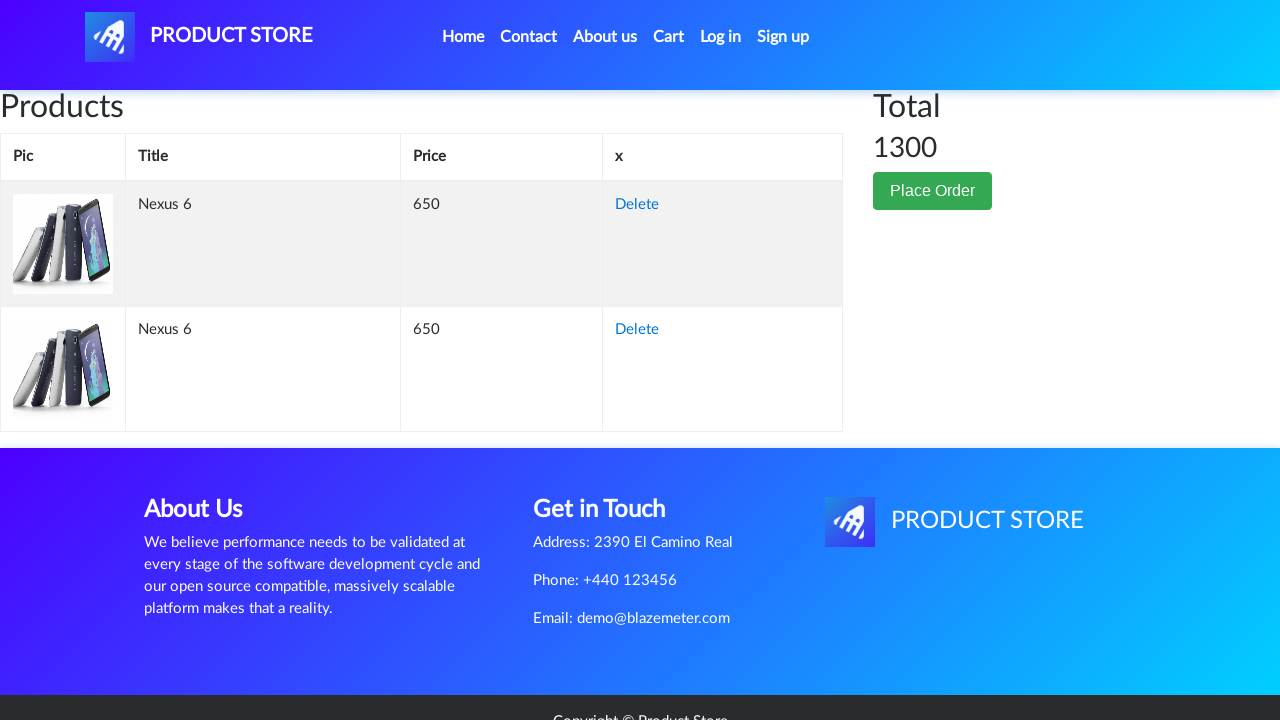